Demonstrates working with dropdown elements by selecting options using different methods (by value, label, and index) and iterating through available options.

Starting URL: https://the-internet.herokuapp.com/dropdown

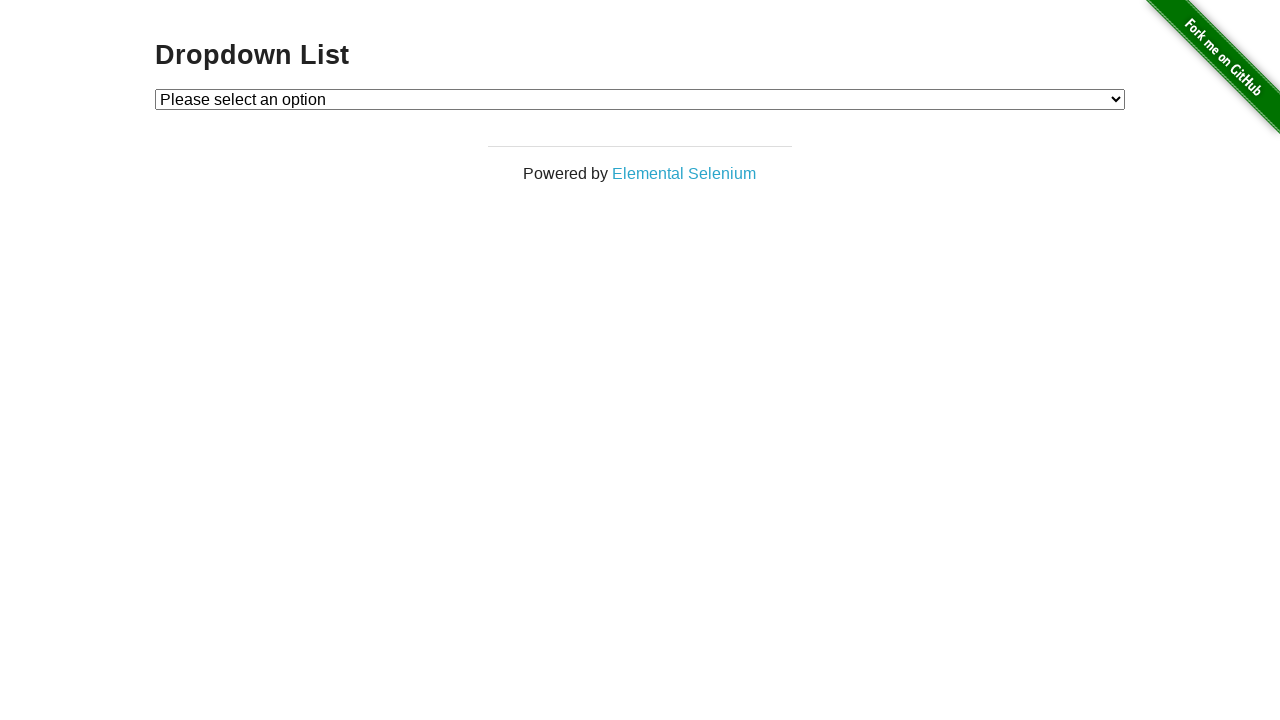

Located dropdown element with id 'dropdown'
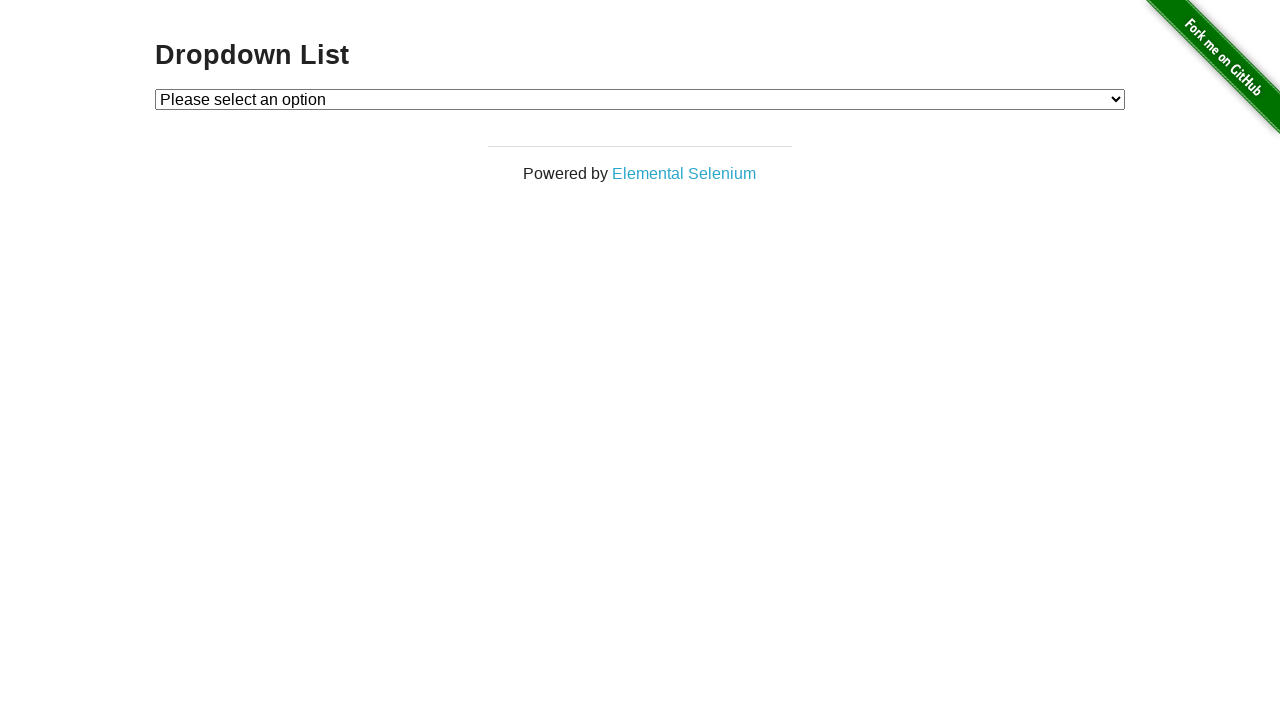

Selected dropdown option by value '1' on #dropdown
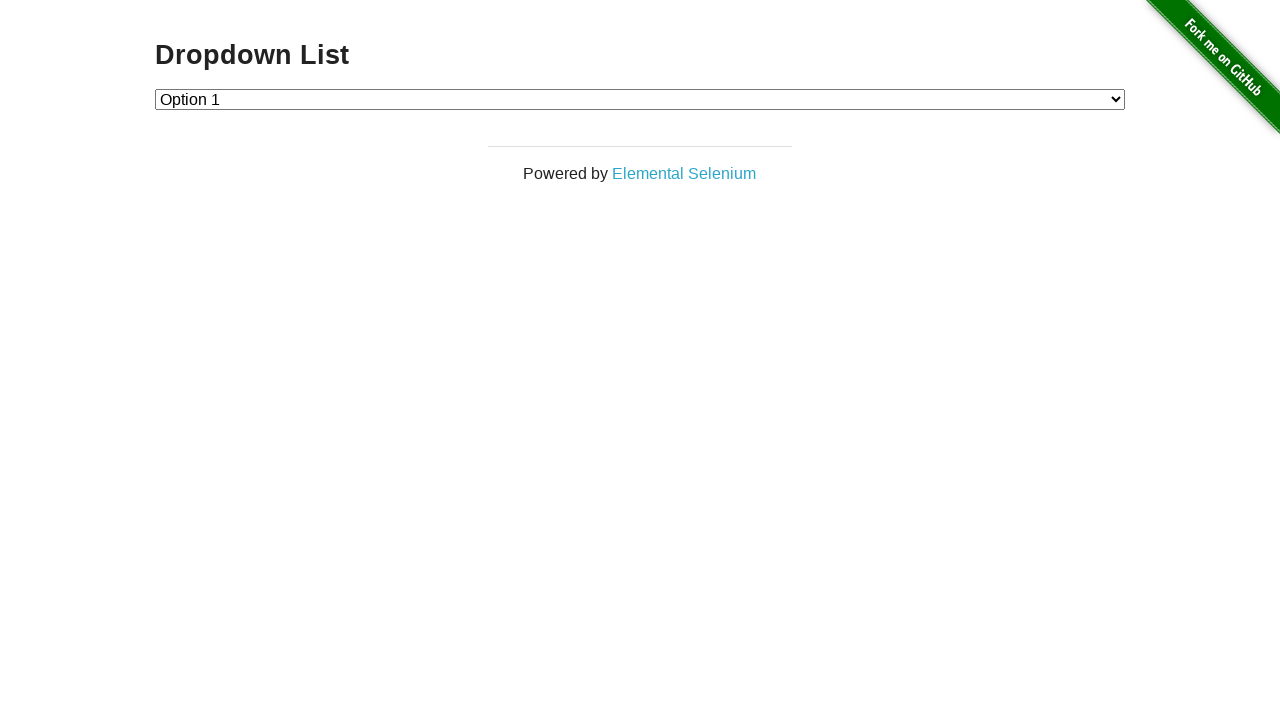

Selected dropdown option by label 'Option 2' on #dropdown
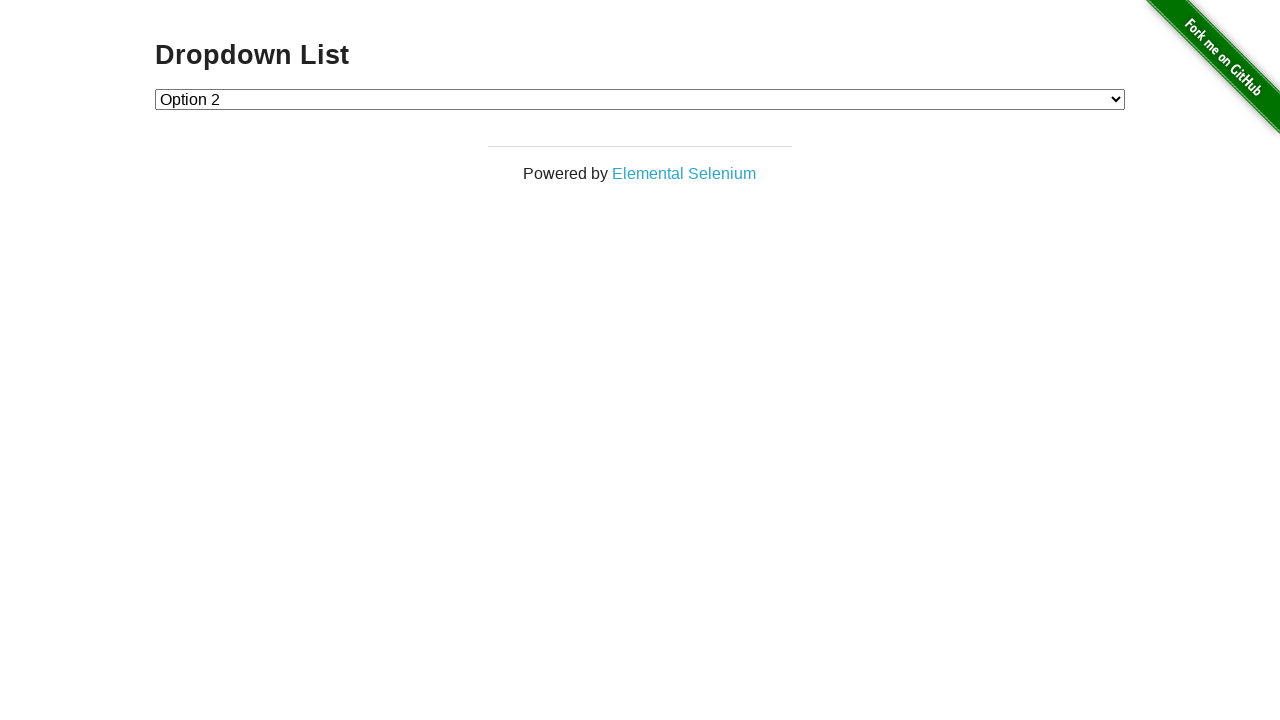

Selected dropdown option by index 1 on #dropdown
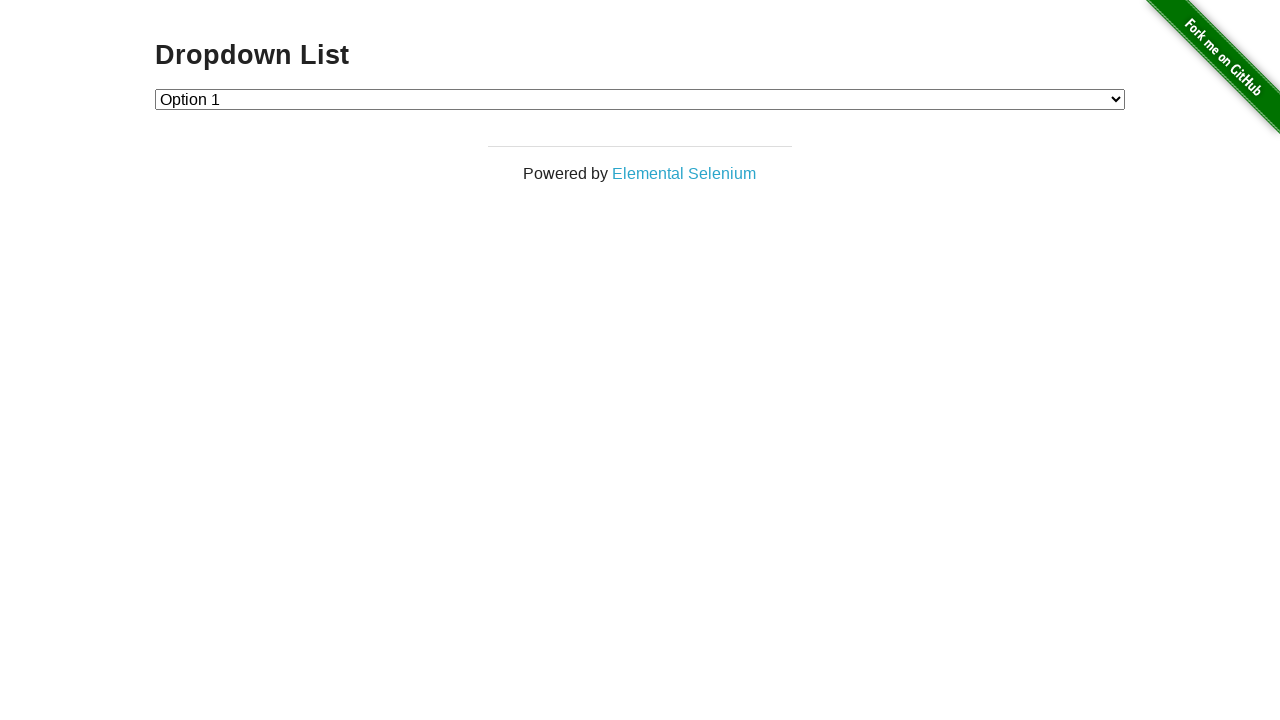

Verified dropdown element is still present on page
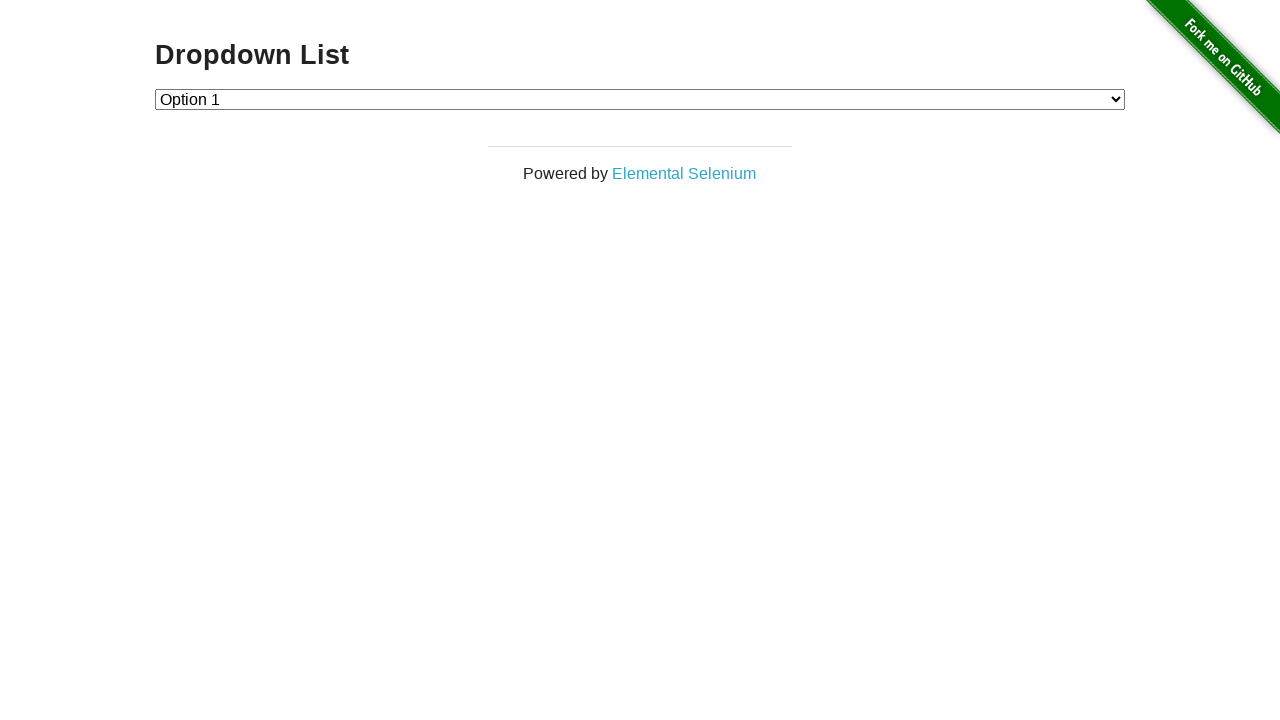

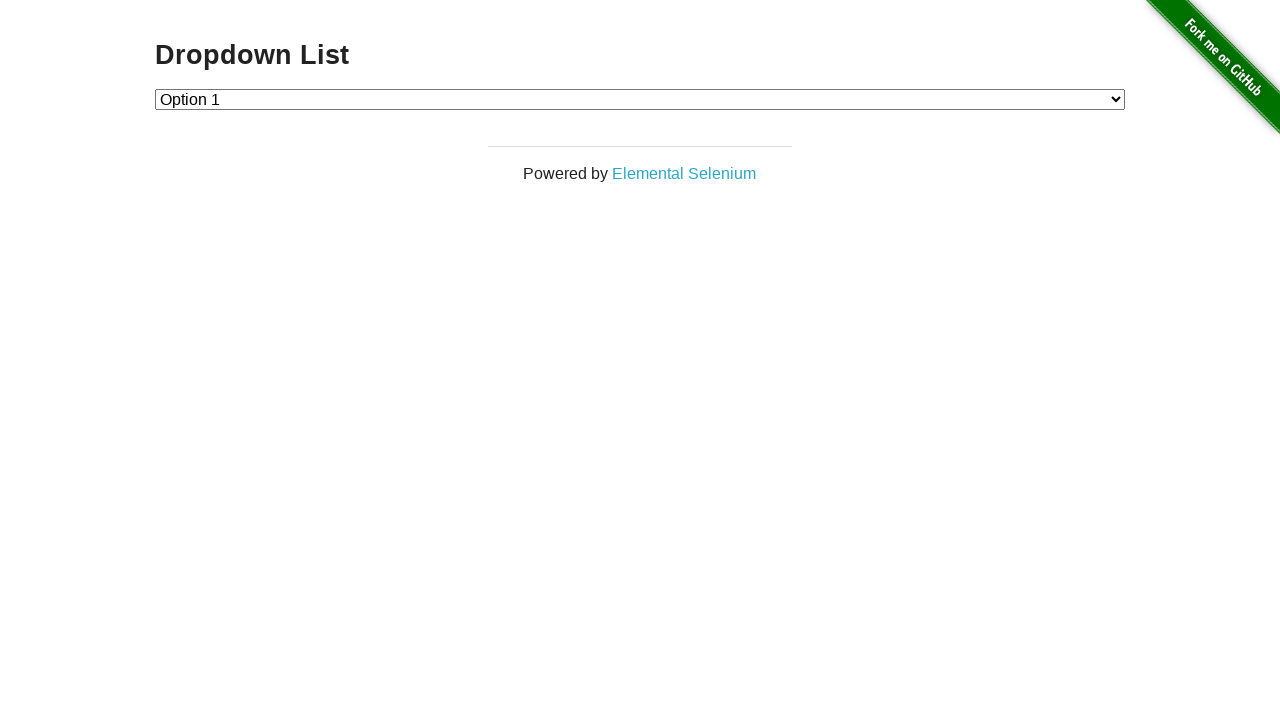